Books a bus ticket on APSRTC online portal by entering source (Hyderabad) and destination (Guntur), selecting a journey date, and initiating search

Starting URL: https://www.apsrtconline.in/

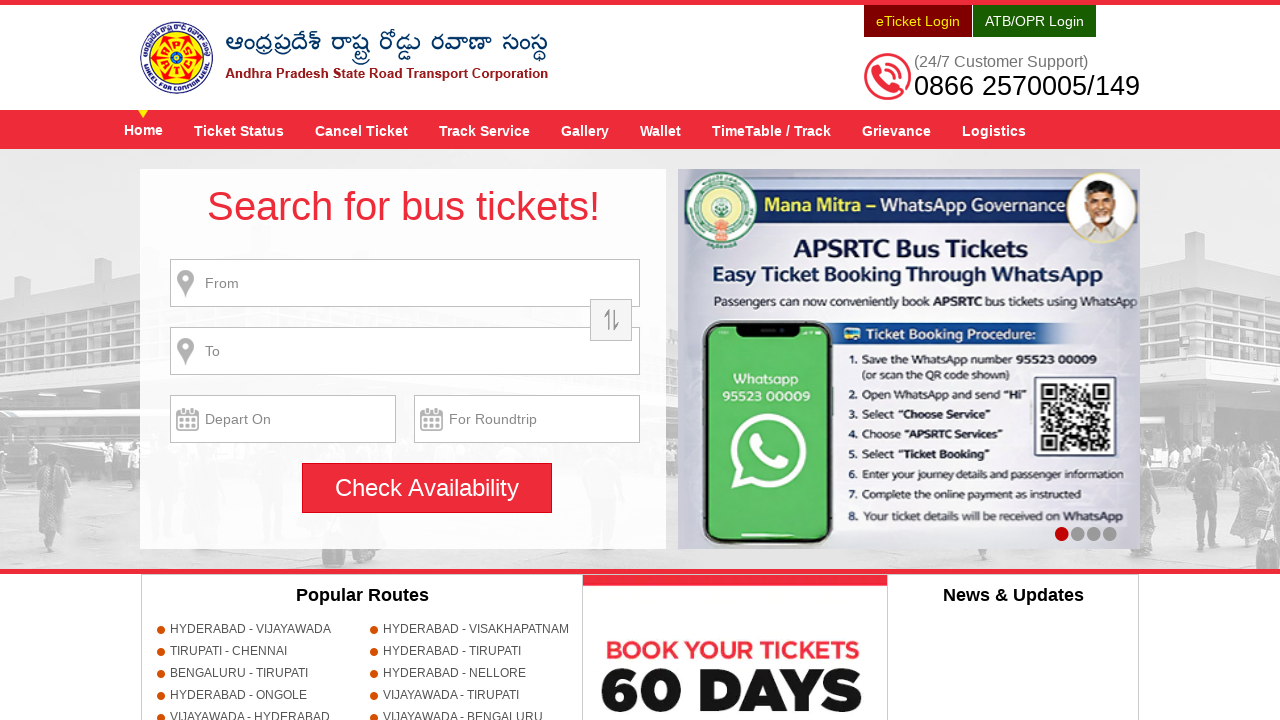

Filled source field with 'HYDERABAD' on input[name='source']
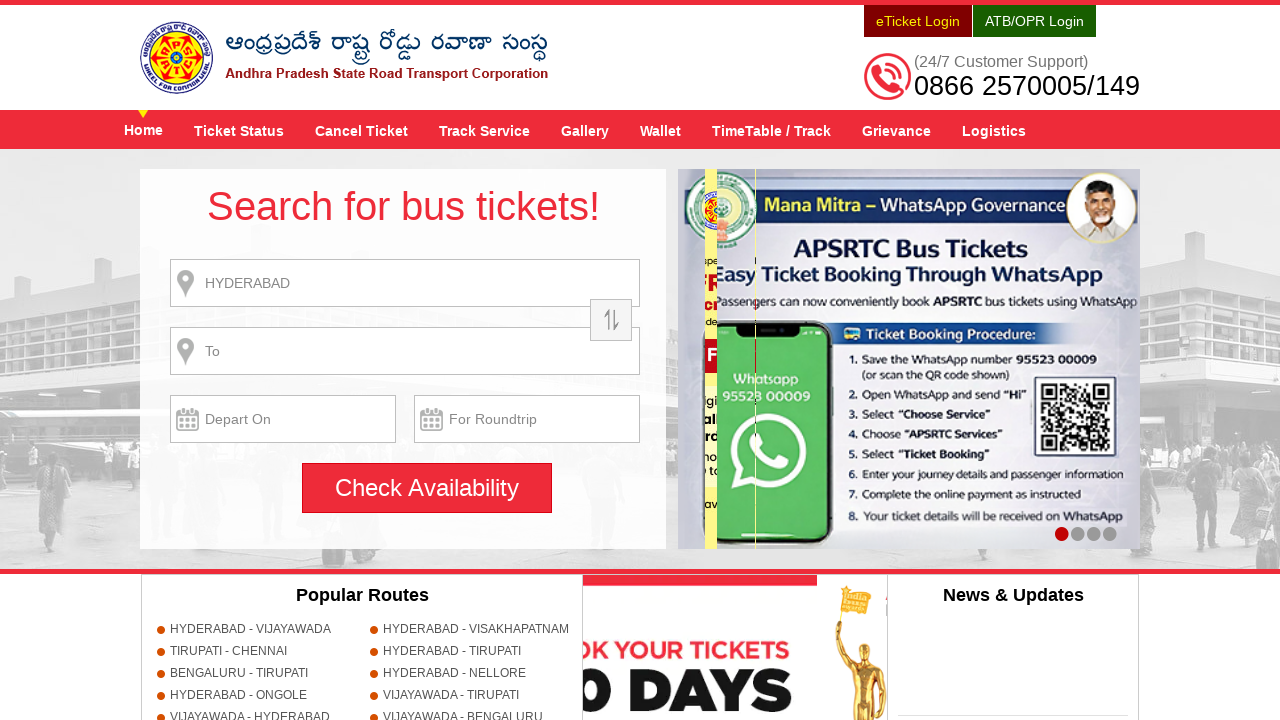

Waited for source dropdown to populate
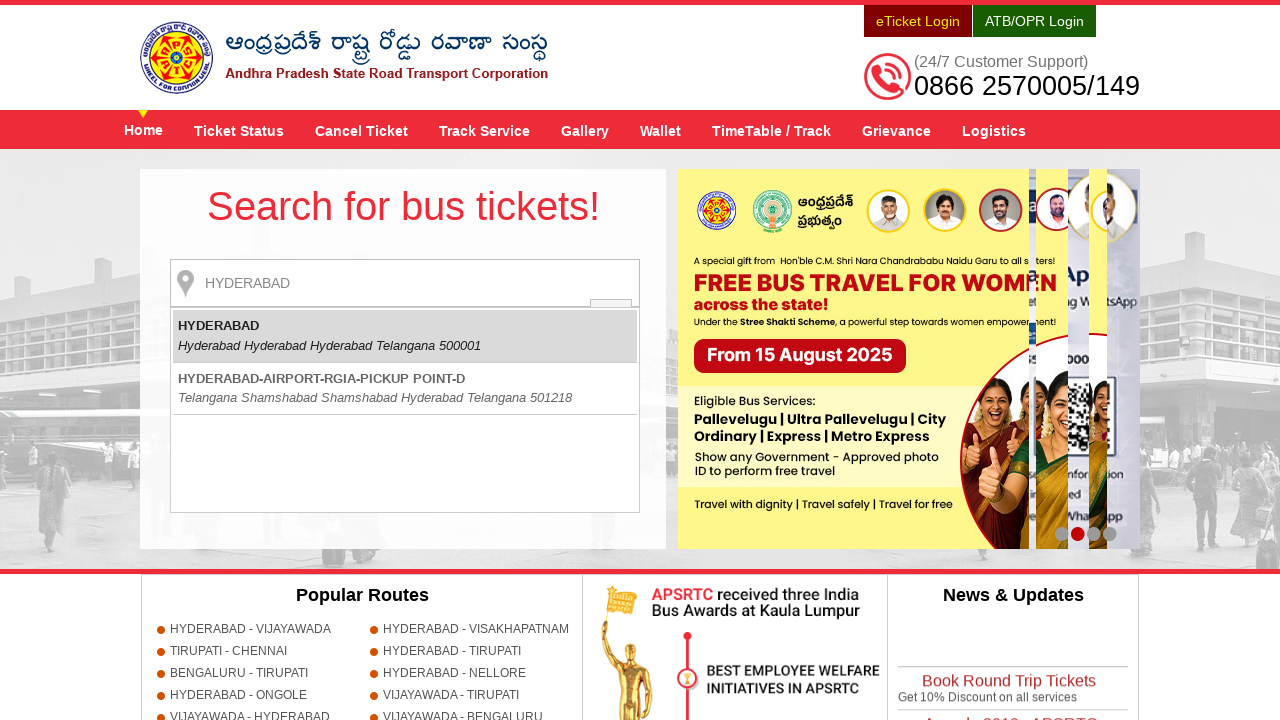

Pressed Enter to select source location from dropdown
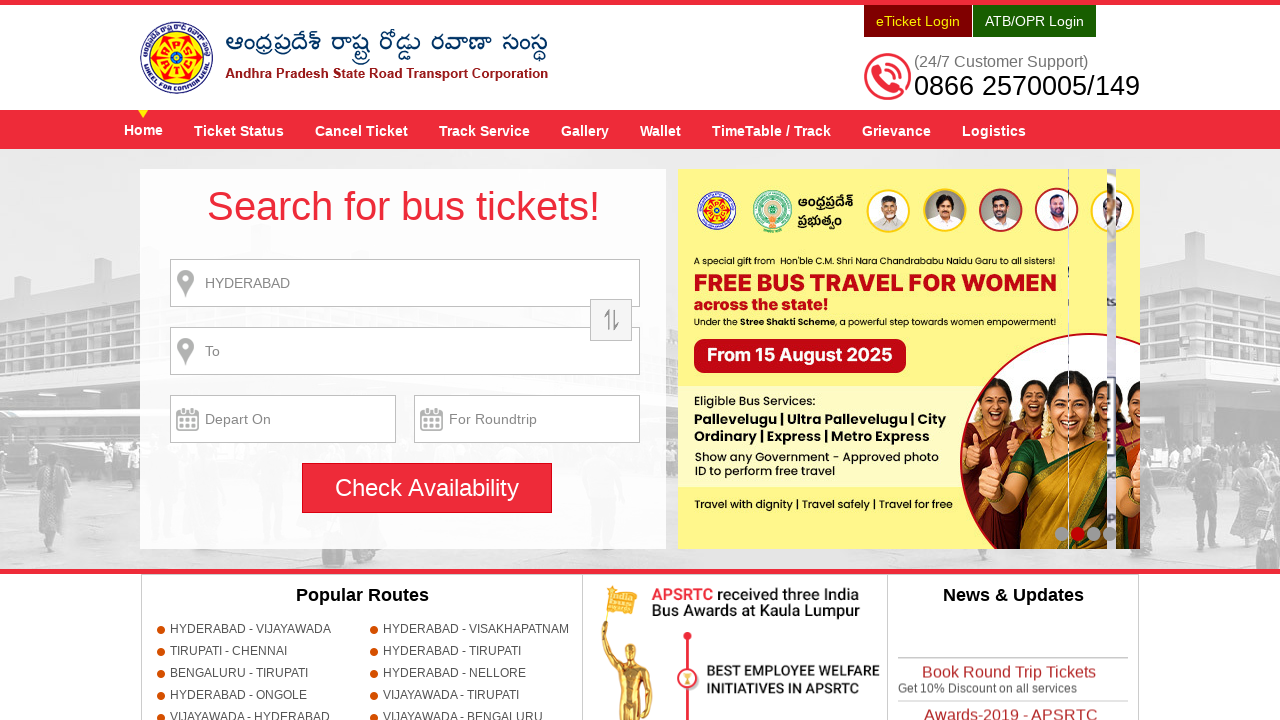

Filled destination field with 'GUNTUR' on input[name='destination']
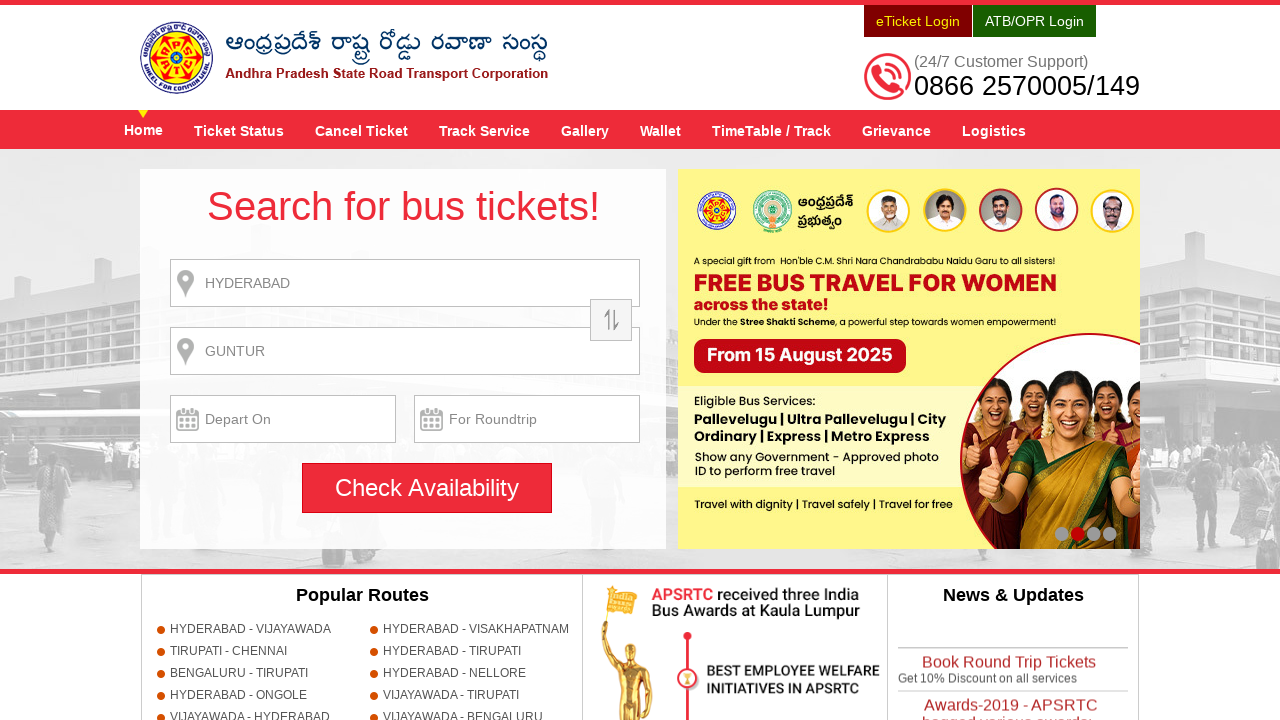

Waited for destination dropdown to populate
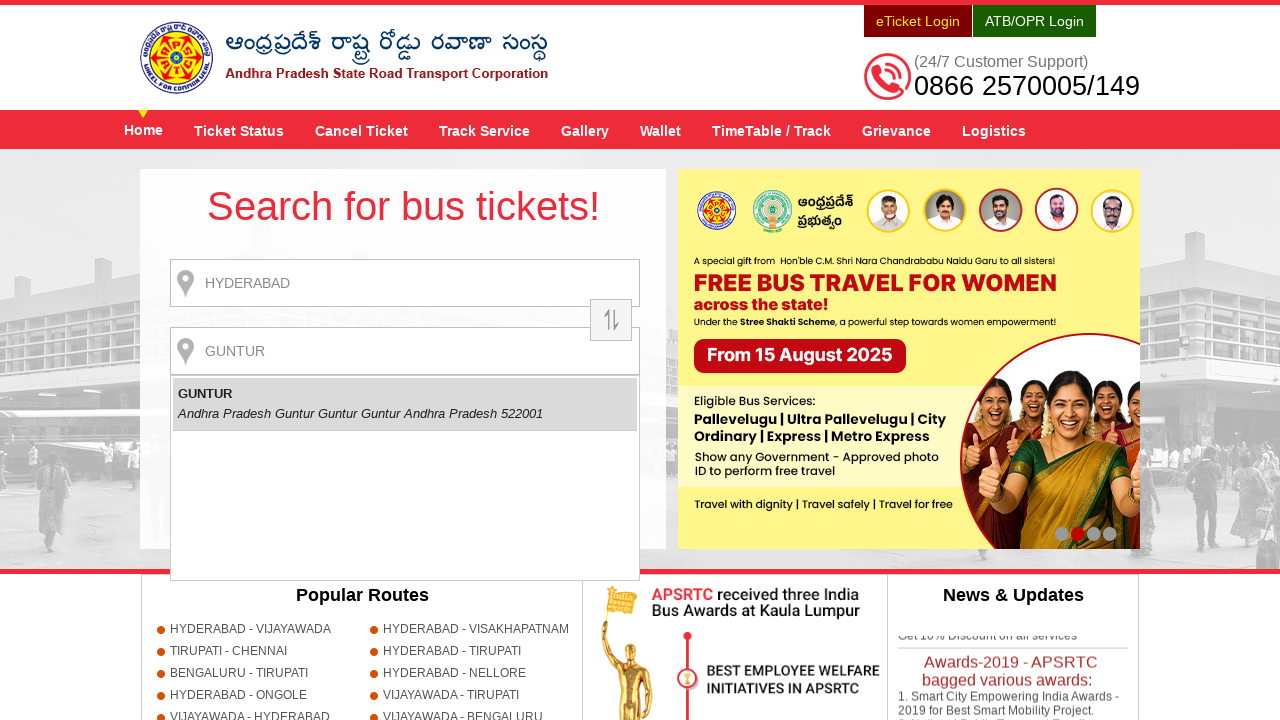

Pressed Enter to select destination location from dropdown
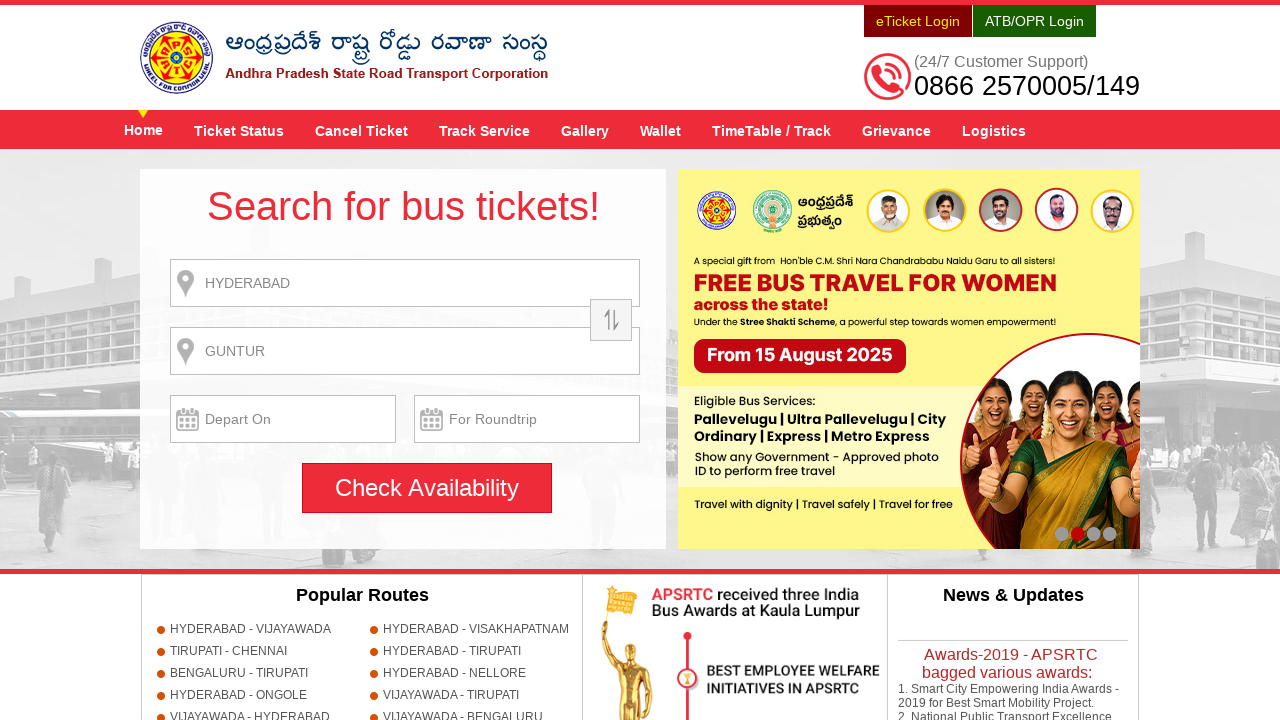

Clicked search button to open date picker at (427, 488) on input[name='searchBtn']
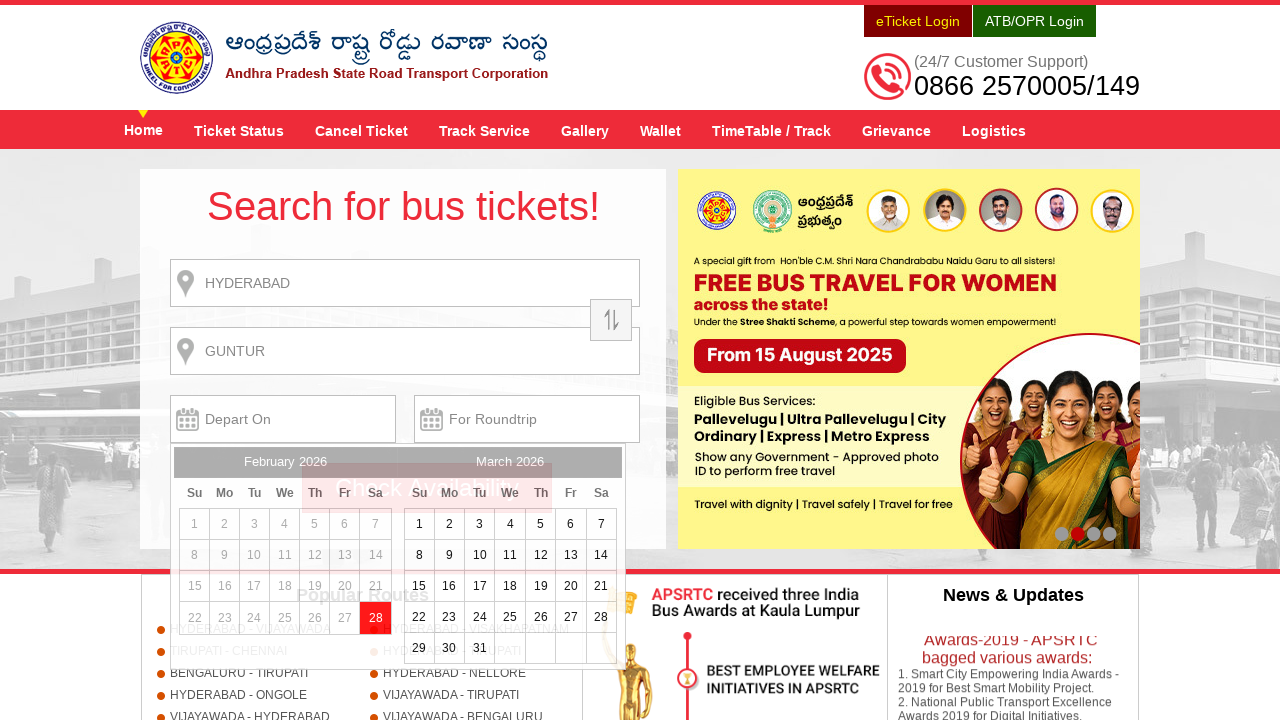

Selected journey date (26th) from calendar at (541, 617) on xpath=//a[text()='26']
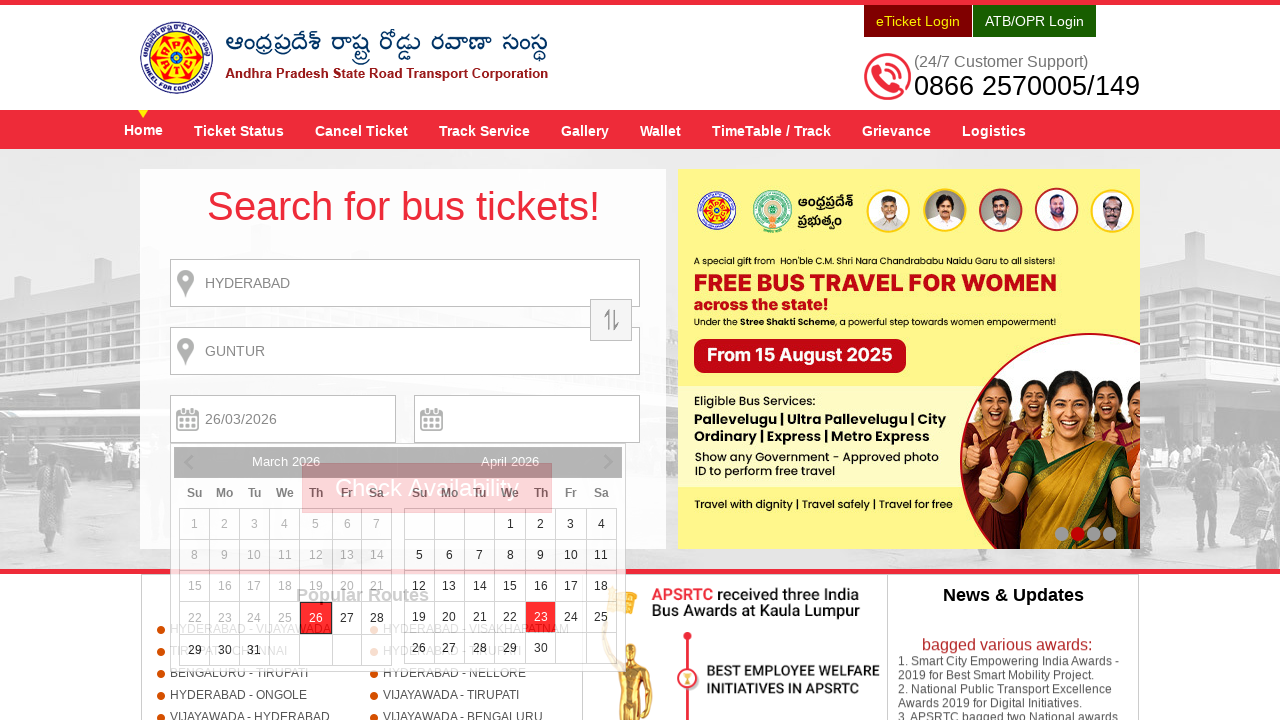

Clicked search button to search for available buses at (427, 488) on input[name='searchBtn']
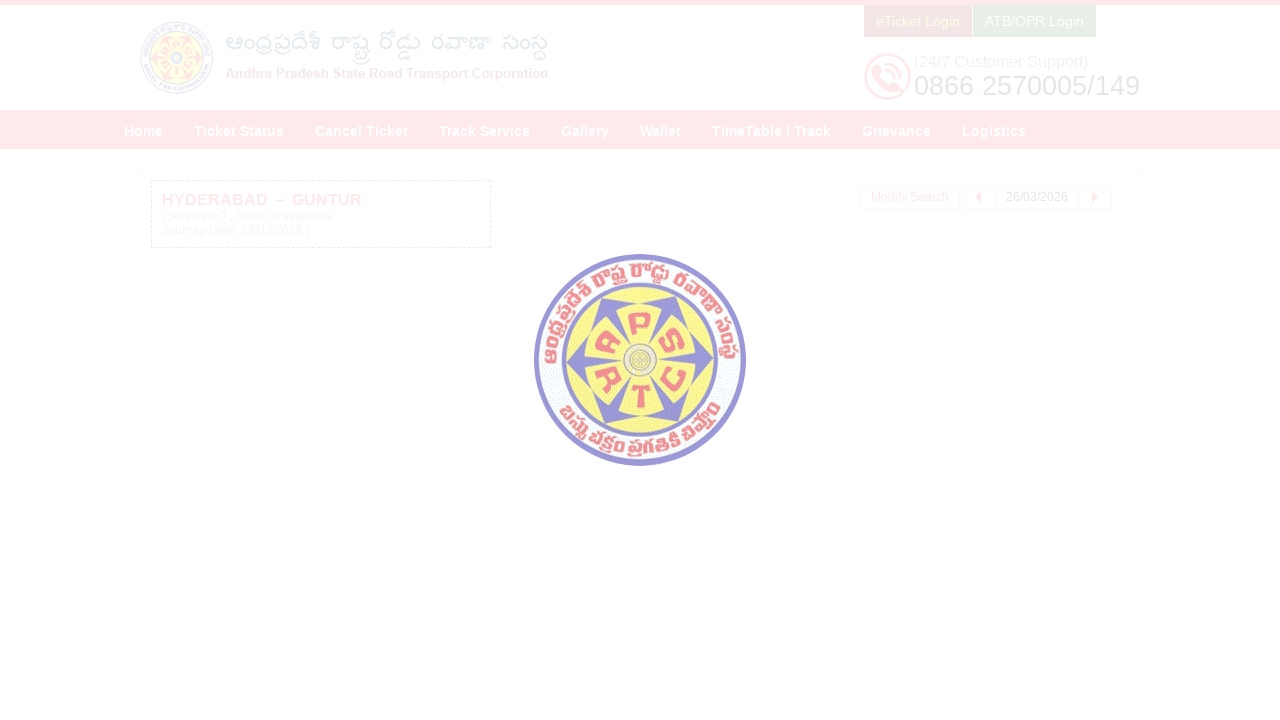

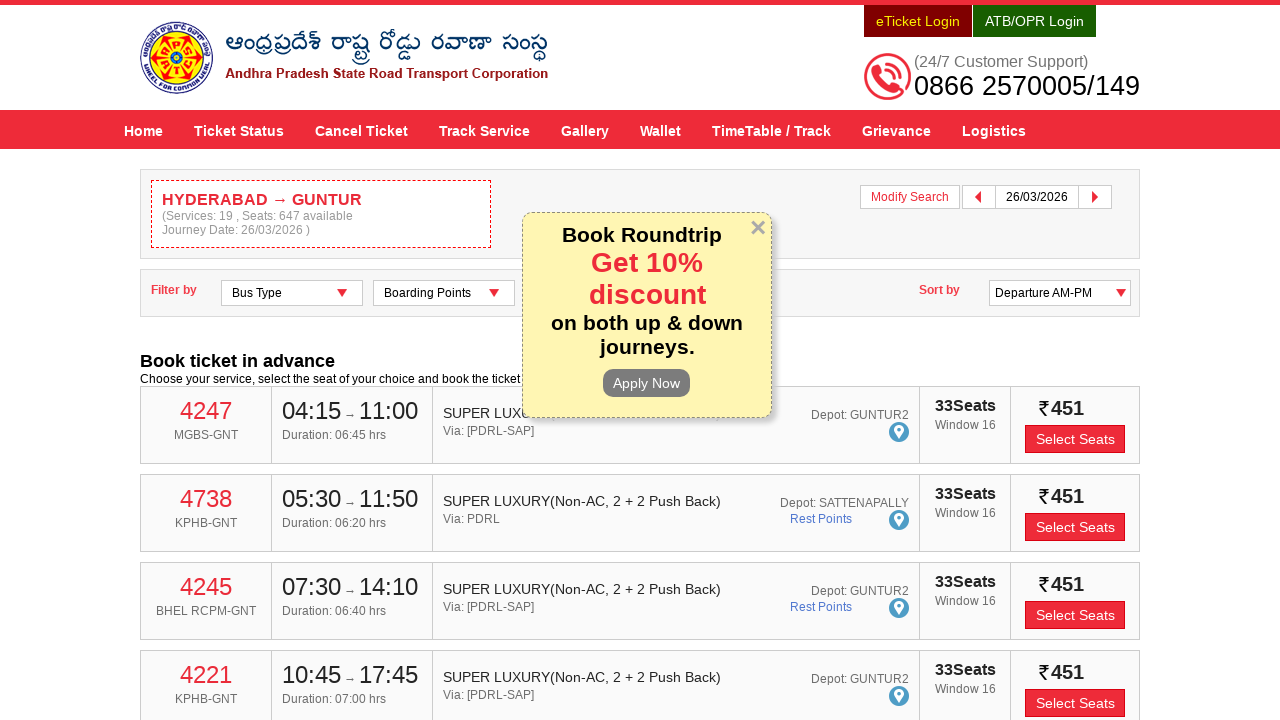